Tests drag and drop functionality on jQuery UI demo page by dragging an element to a new position

Starting URL: https://jqueryui.com/

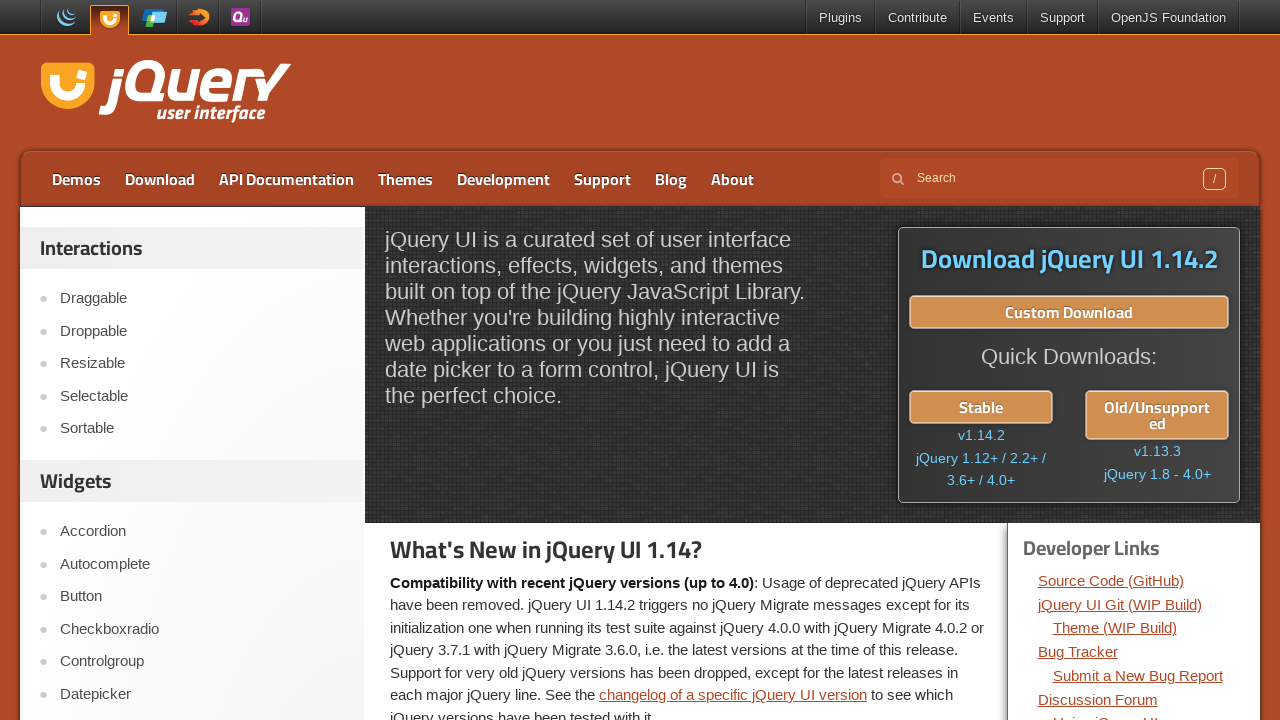

Clicked on Draggable link to navigate to drag and drop demo at (202, 299) on text=Draggable
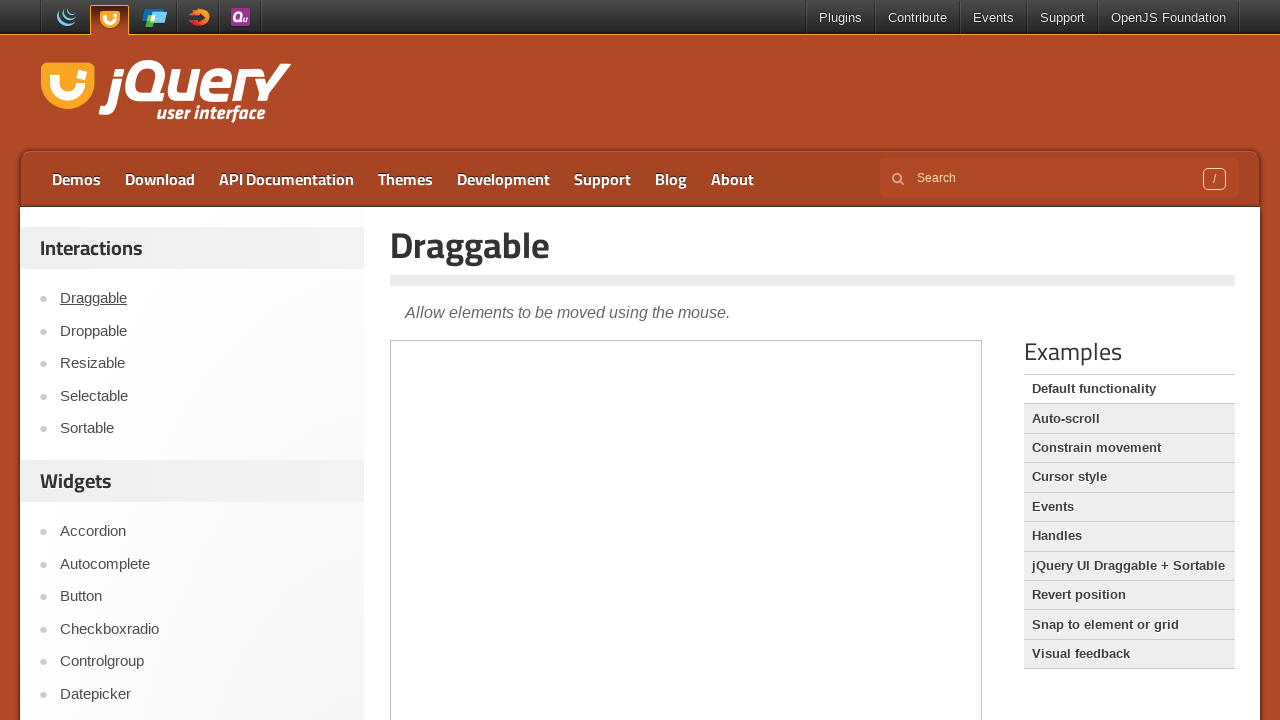

Located and switched to demo iframe
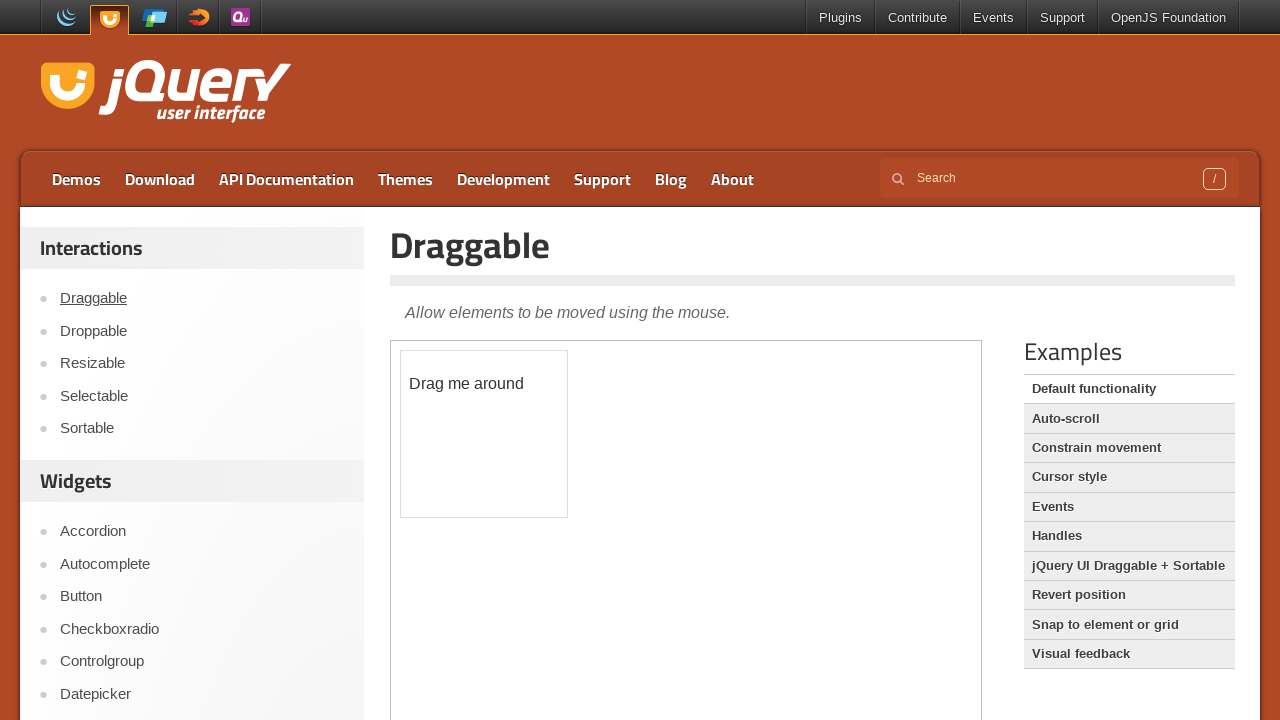

Located draggable element with id 'draggable'
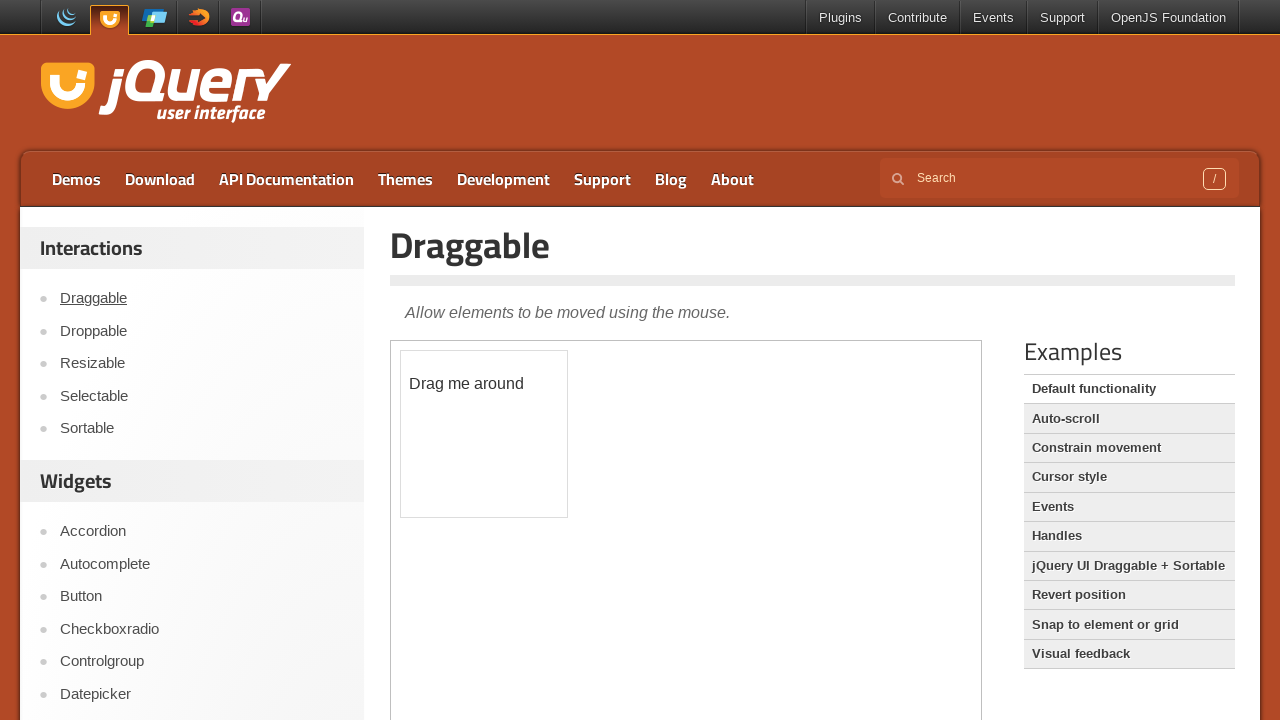

Retrieved bounding box of draggable element
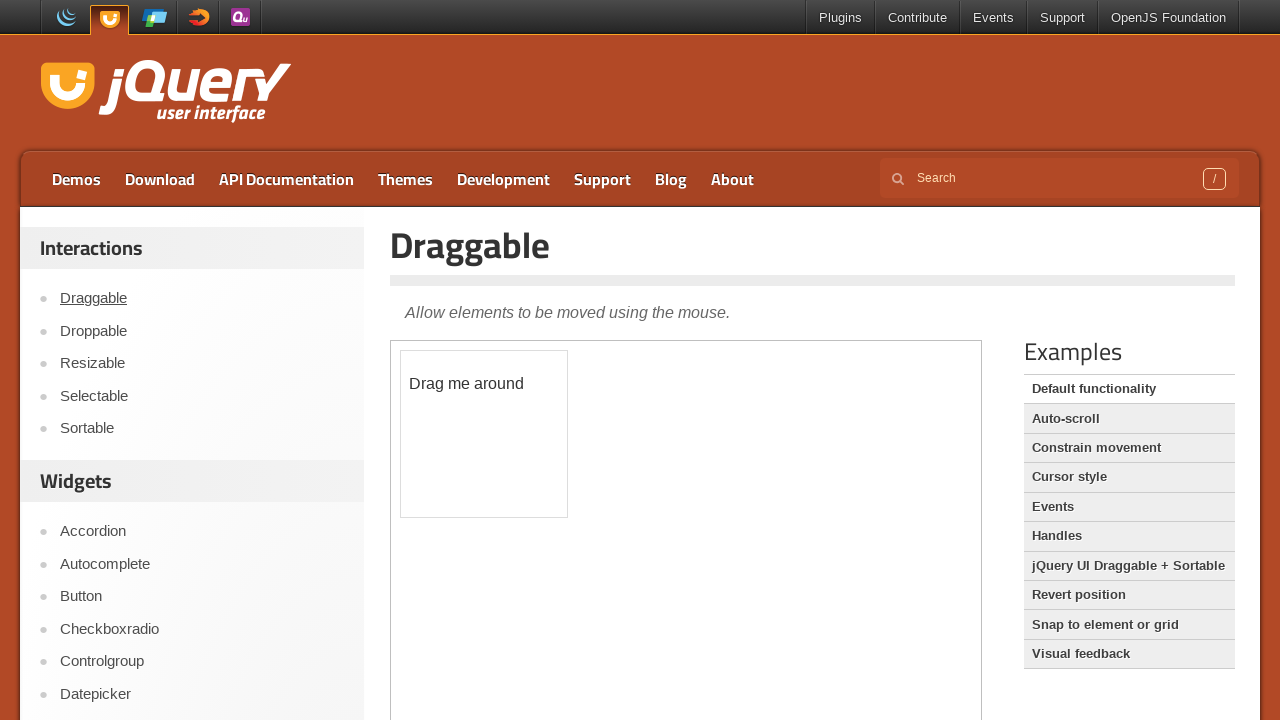

Moved mouse to center of draggable element at (484, 434)
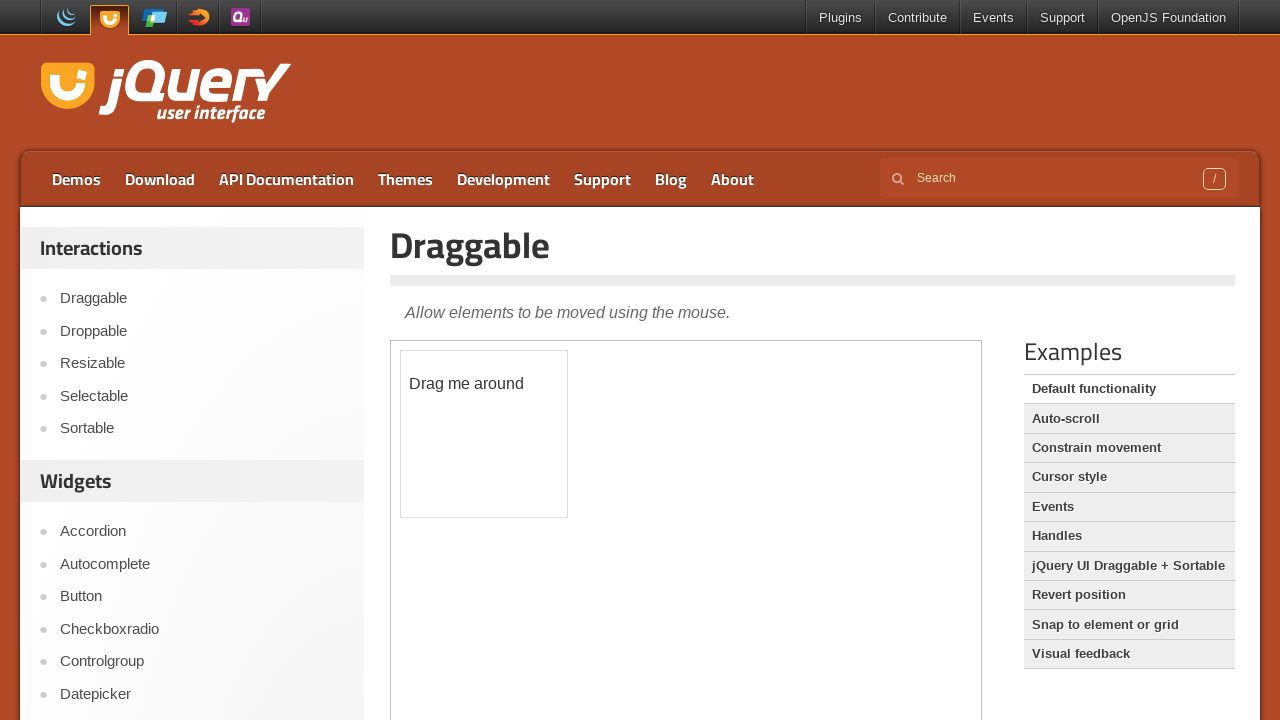

Pressed mouse button down to initiate drag at (484, 434)
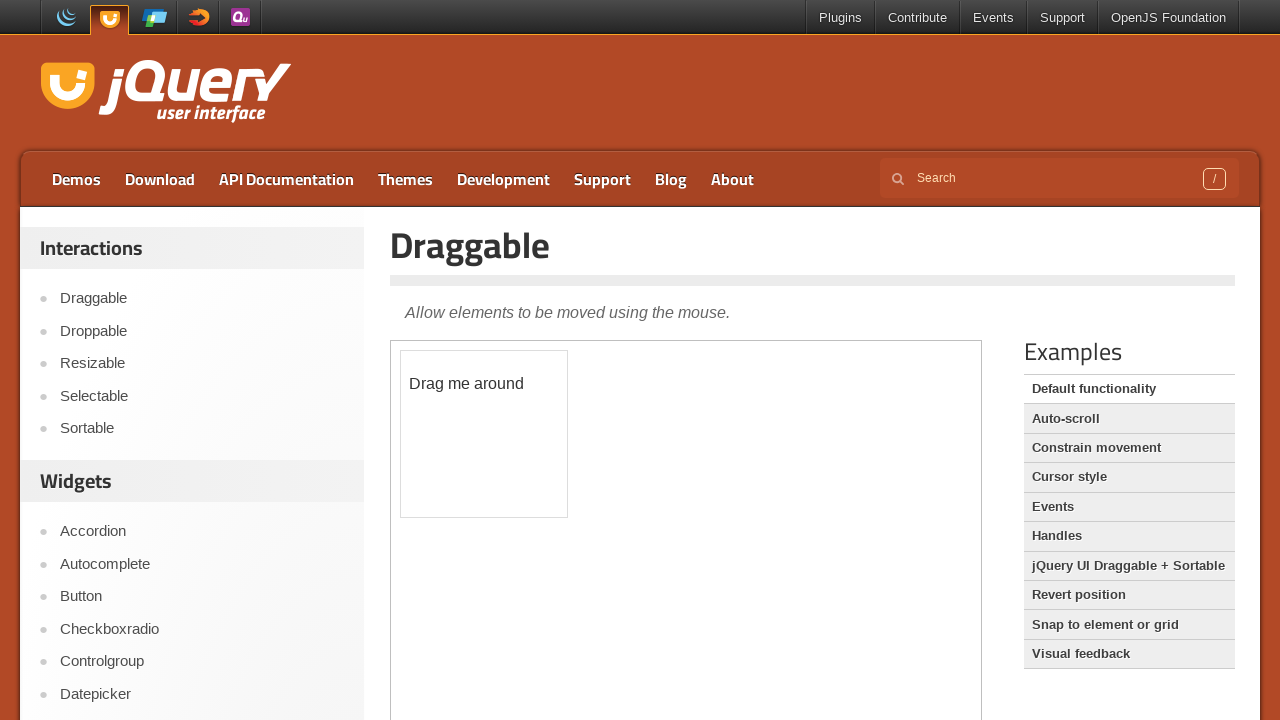

Dragged element to new position with offset (110, 120) at (594, 554)
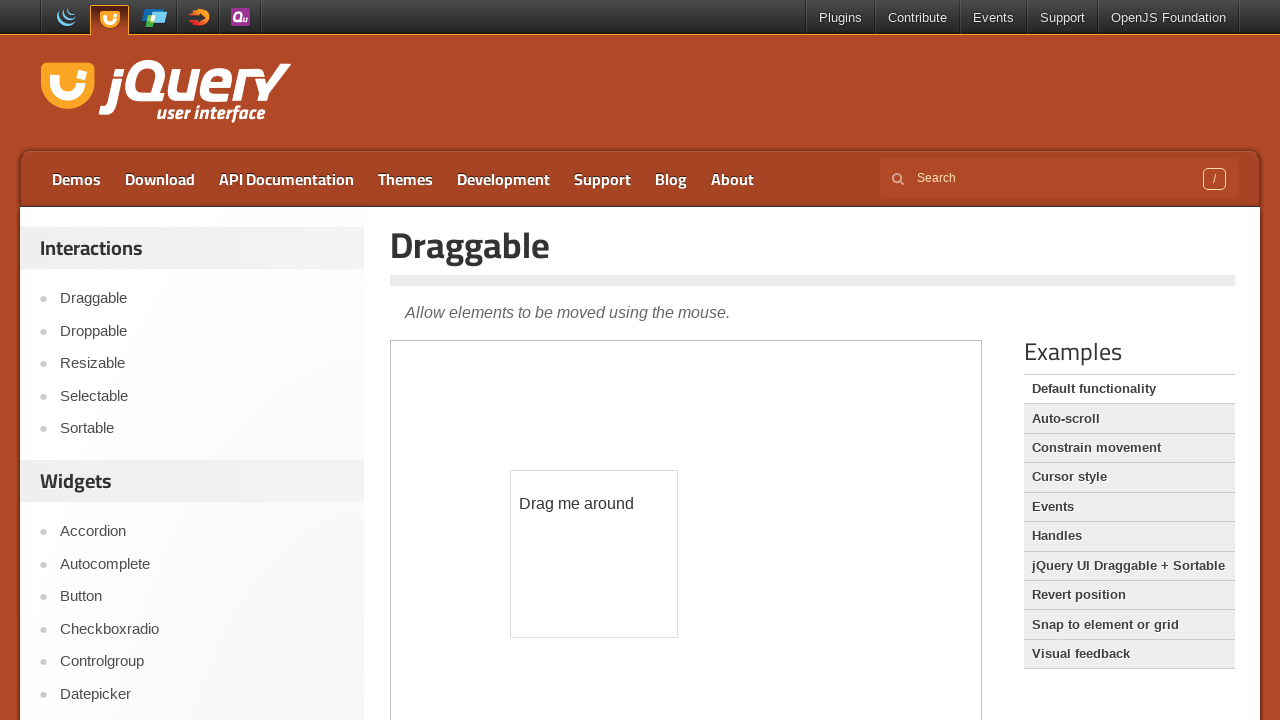

Released mouse button to complete drag operation at (594, 554)
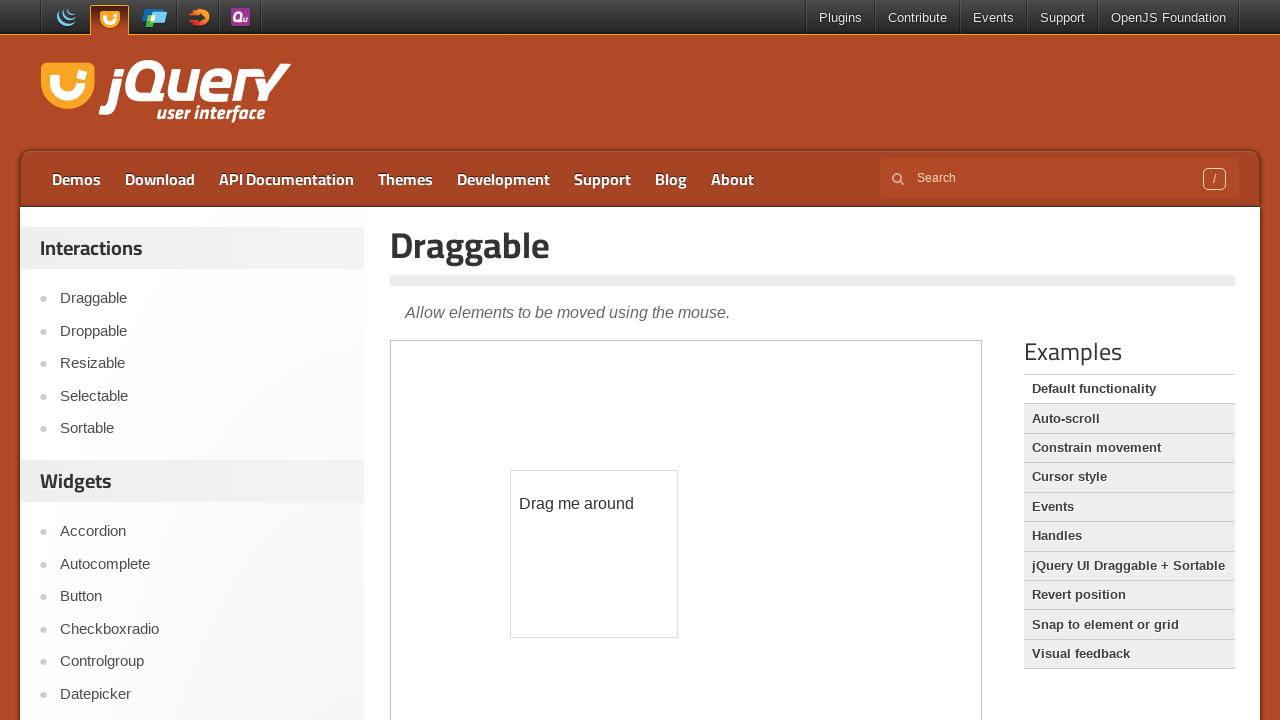

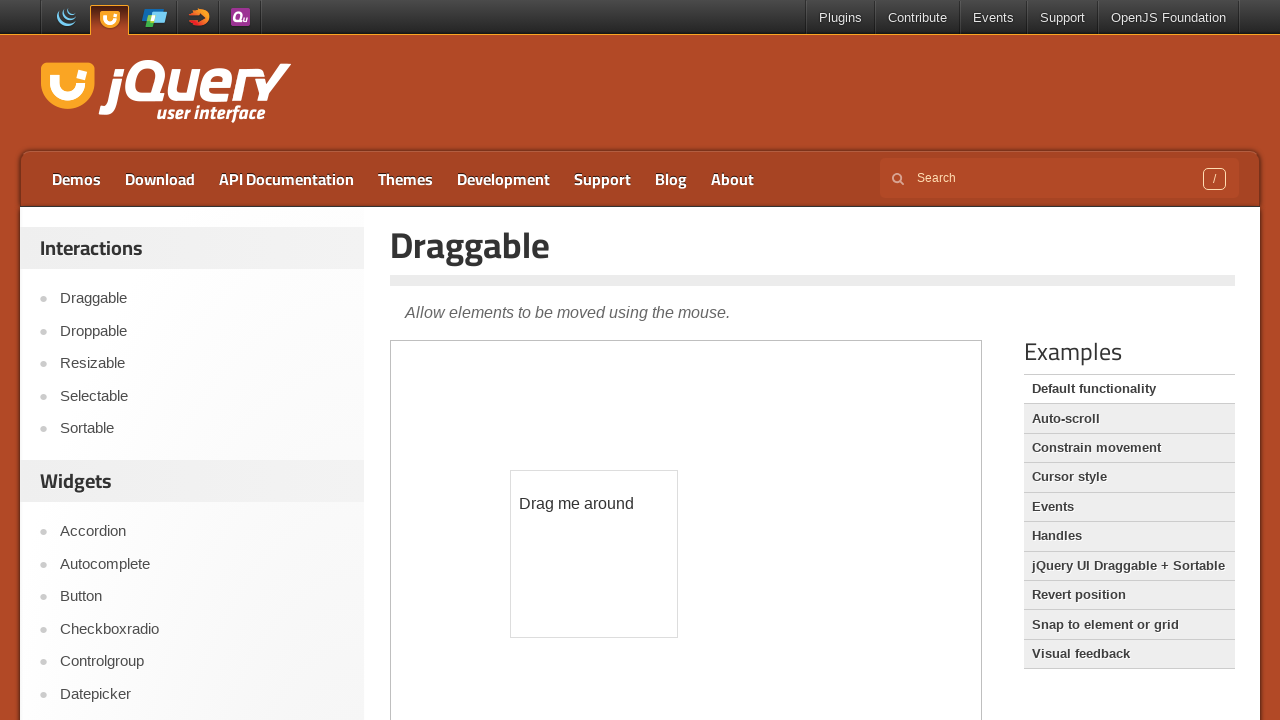